Tests filtering to display only active (non-completed) items

Starting URL: https://demo.playwright.dev/todomvc

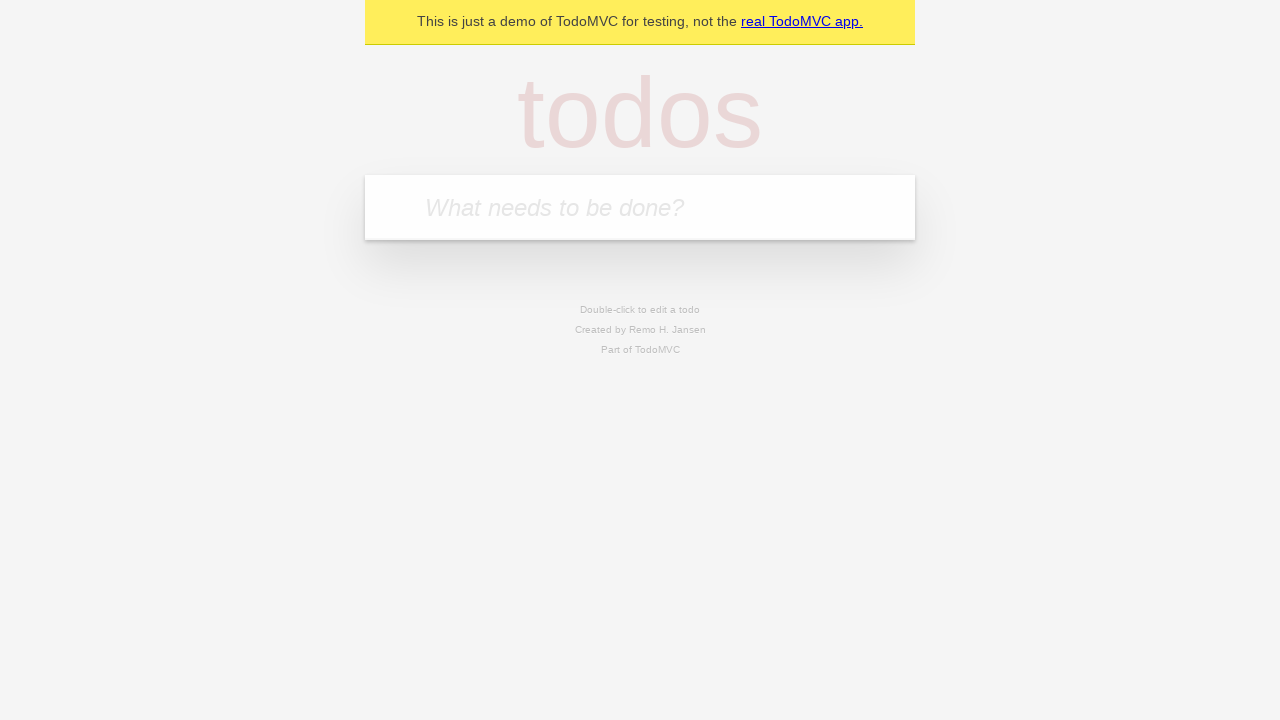

Filled todo input with 'buy some cheese' on internal:attr=[placeholder="What needs to be done?"i]
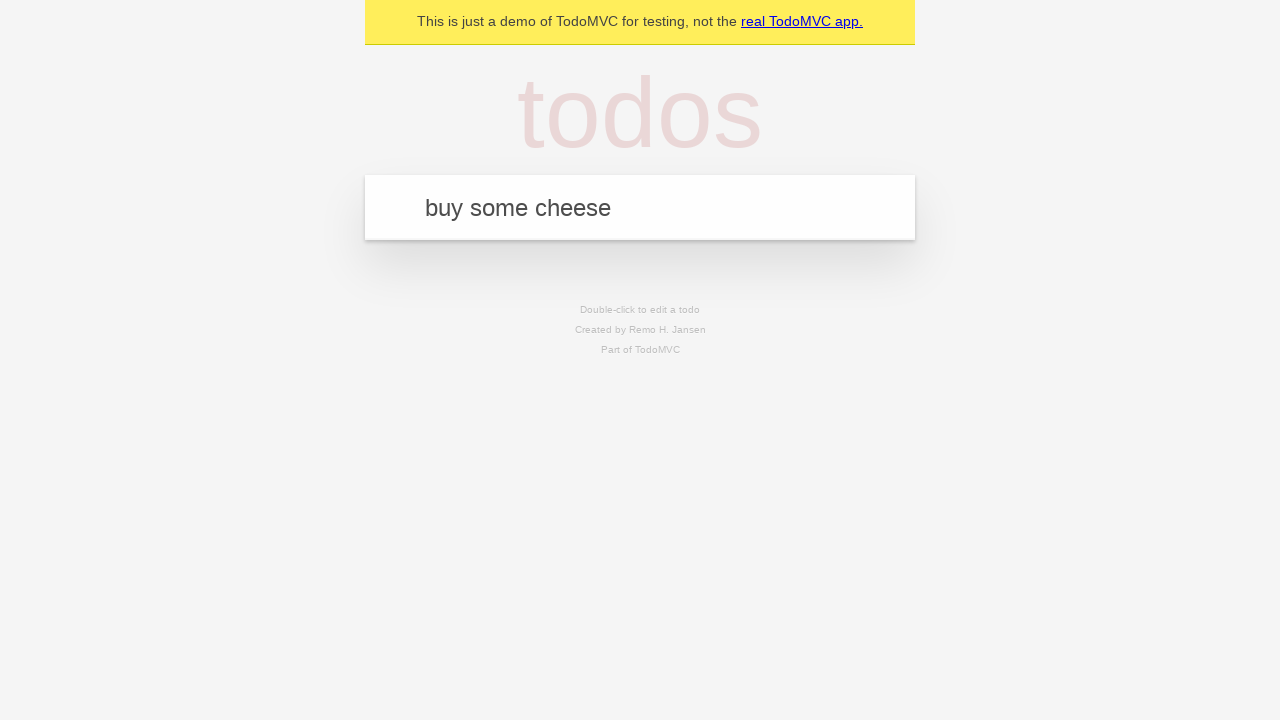

Pressed Enter to add first todo on internal:attr=[placeholder="What needs to be done?"i]
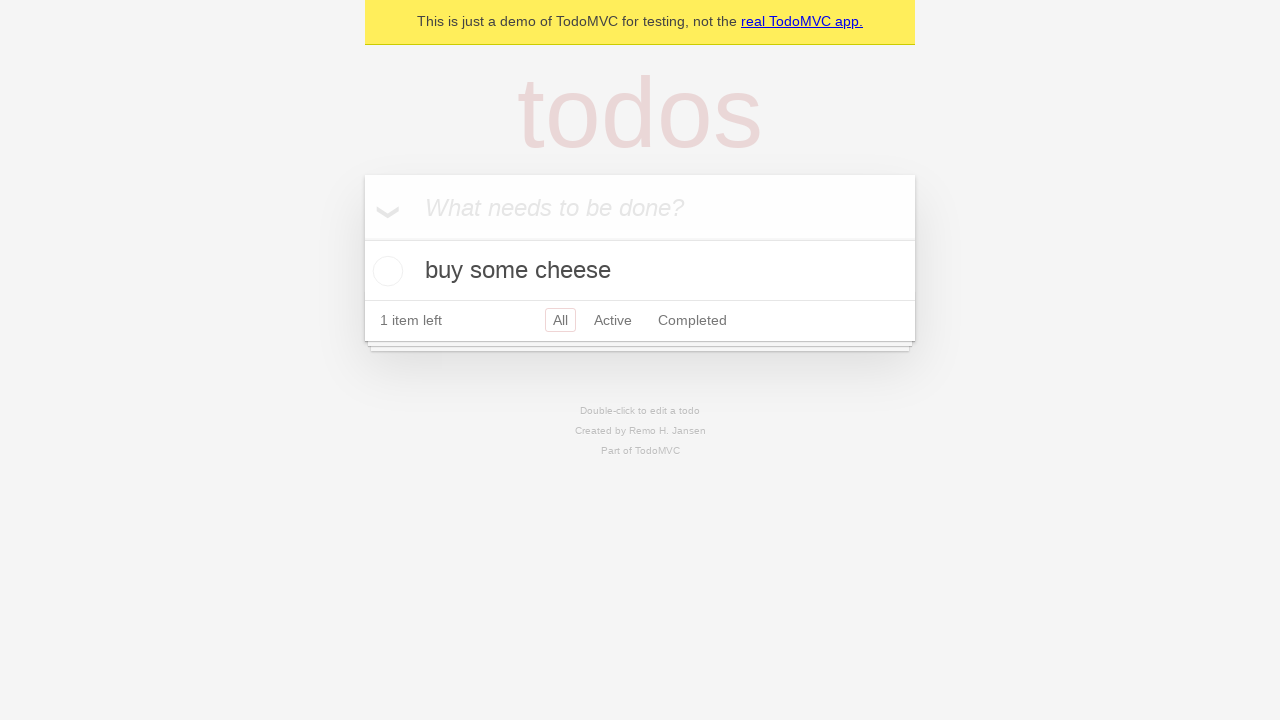

Filled todo input with 'feed the cat' on internal:attr=[placeholder="What needs to be done?"i]
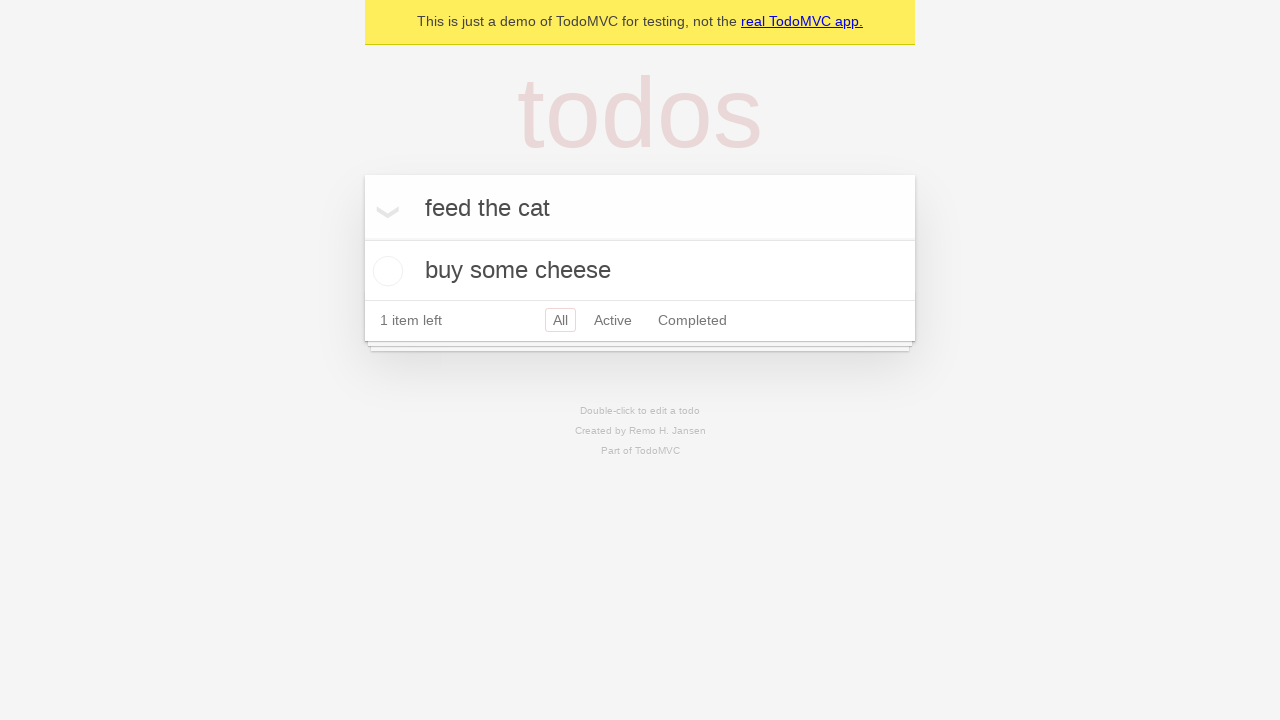

Pressed Enter to add second todo on internal:attr=[placeholder="What needs to be done?"i]
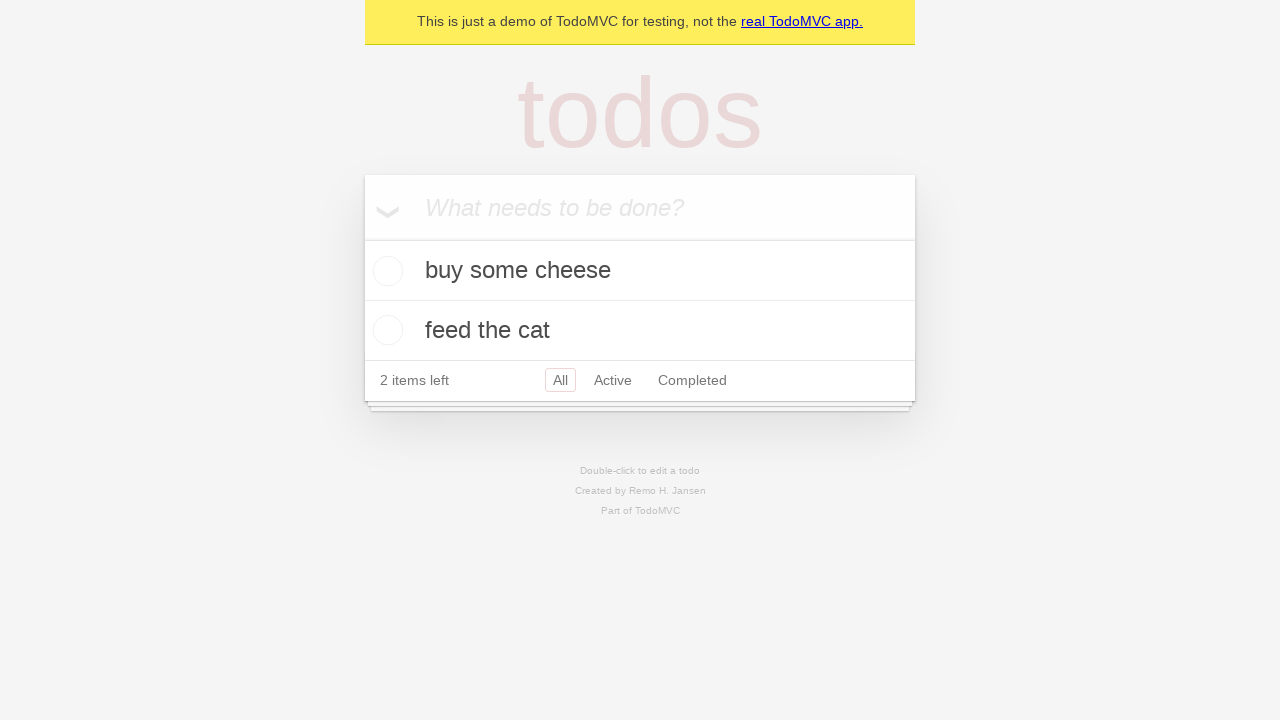

Filled todo input with 'book a doctors appointment' on internal:attr=[placeholder="What needs to be done?"i]
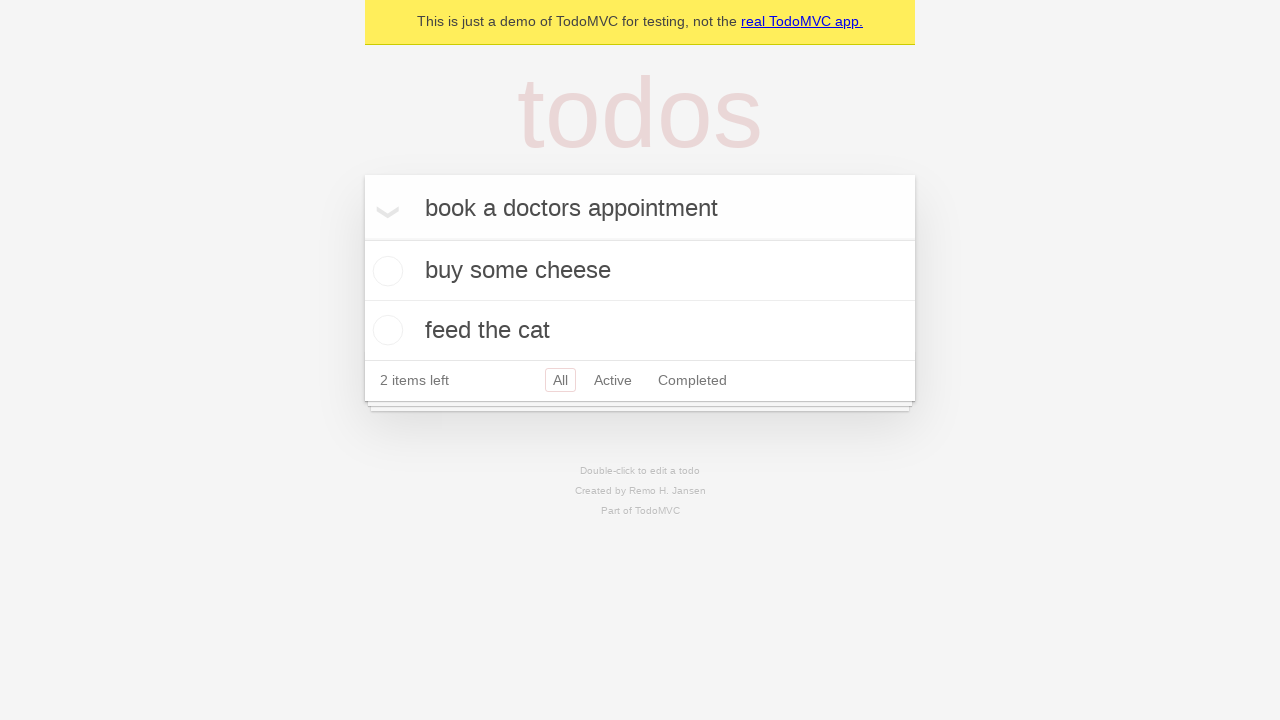

Pressed Enter to add third todo on internal:attr=[placeholder="What needs to be done?"i]
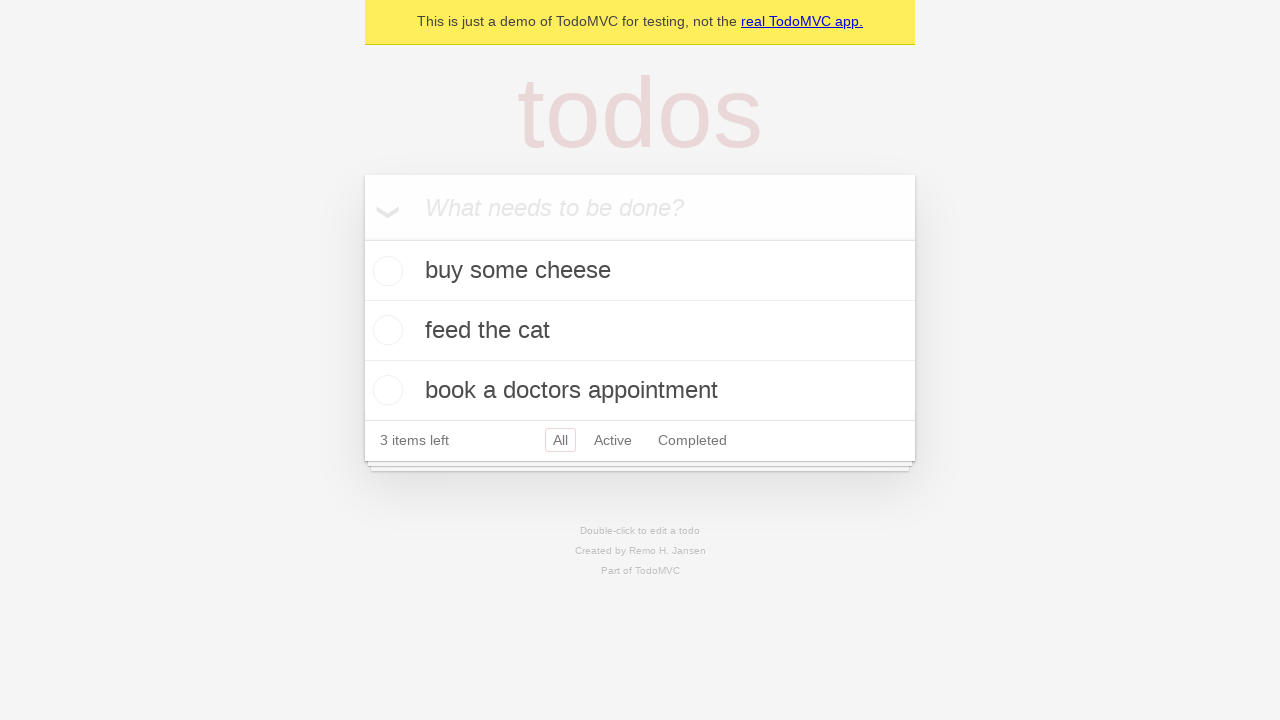

Checked the second todo item (feed the cat) as completed at (385, 330) on internal:testid=[data-testid="todo-item"s] >> nth=1 >> internal:role=checkbox
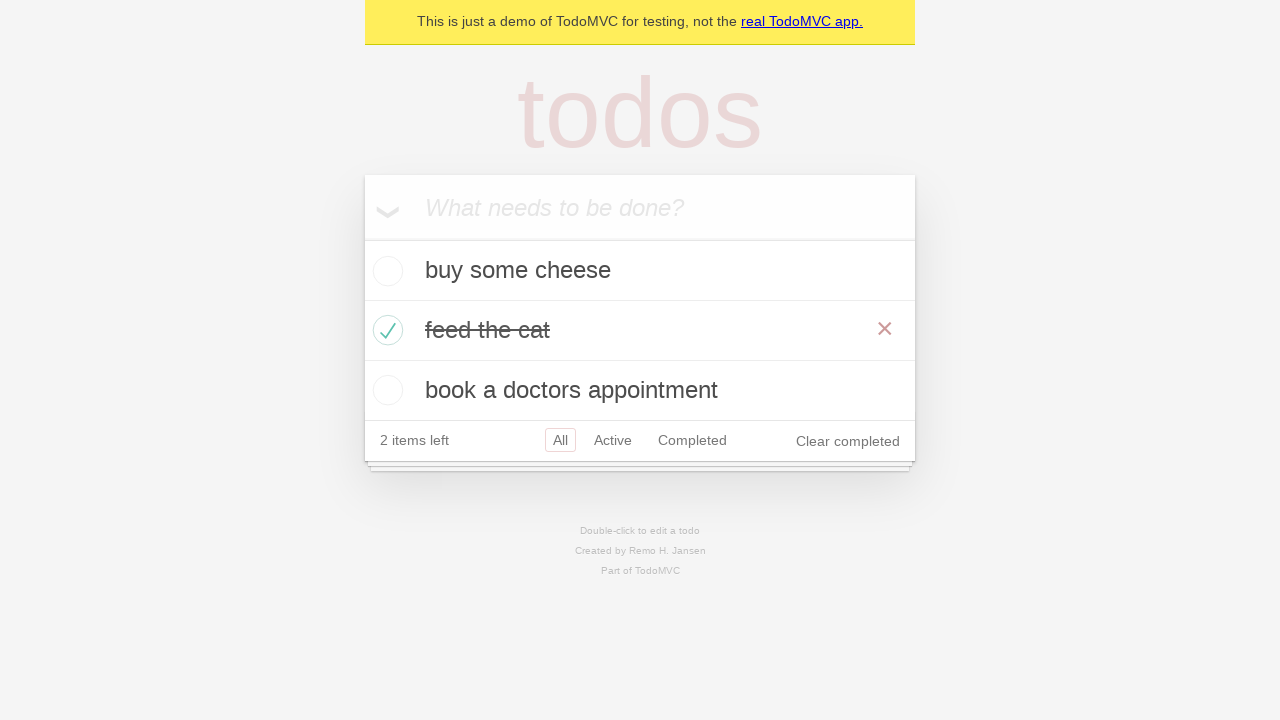

Clicked Active filter to display only non-completed items at (613, 440) on internal:role=link[name="Active"i]
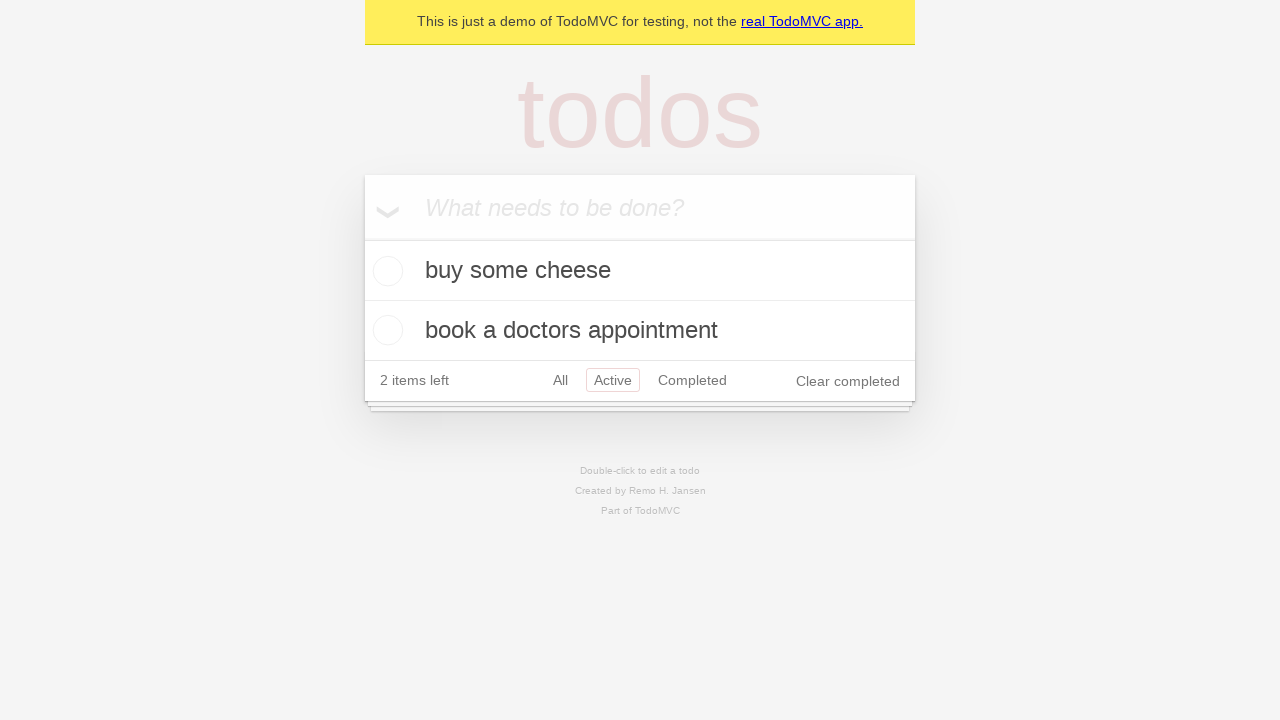

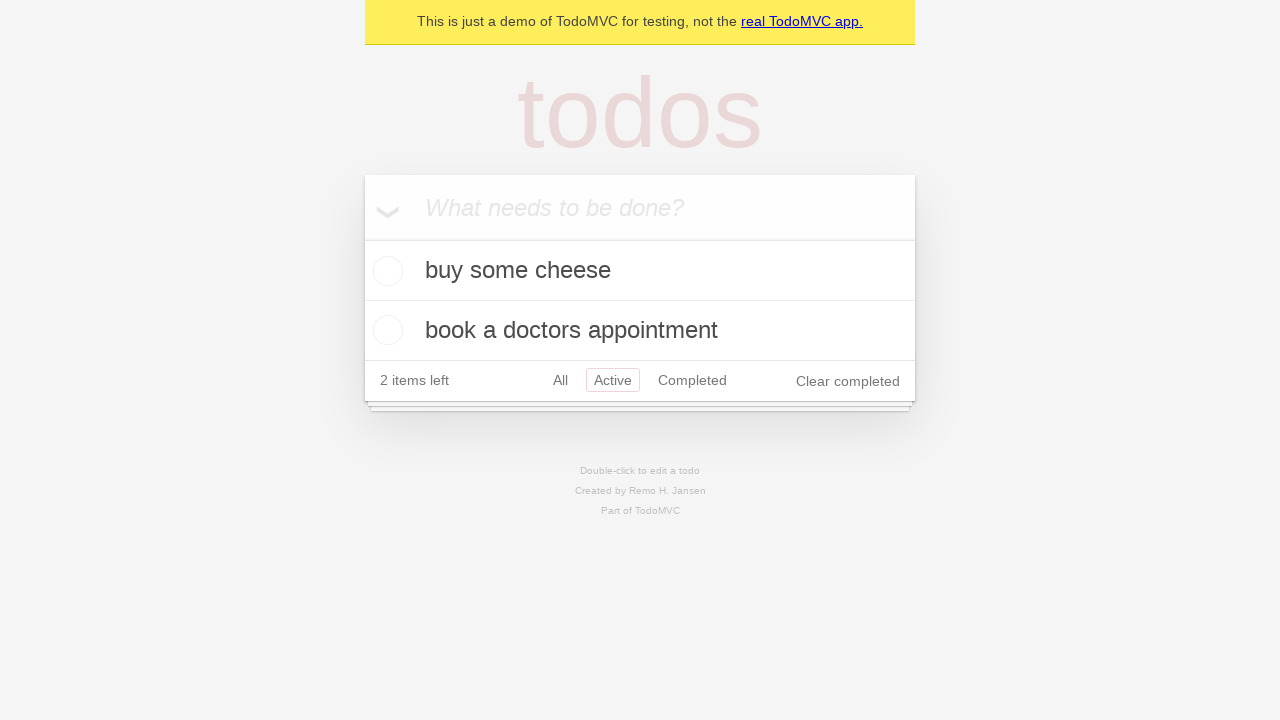